Verifies that the responsive viewport meta tag is present on multiple pages

Starting URL: https://study-brew.vercel.app

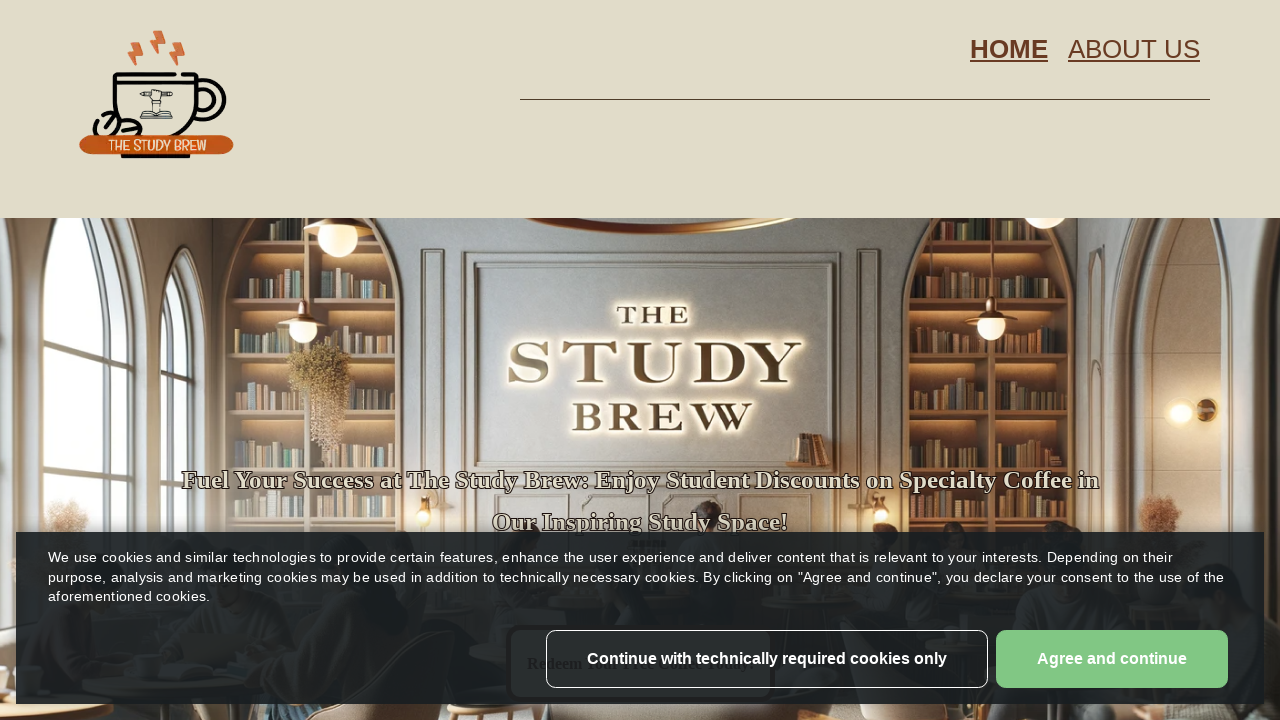

Retrieved viewport meta tag content from home page
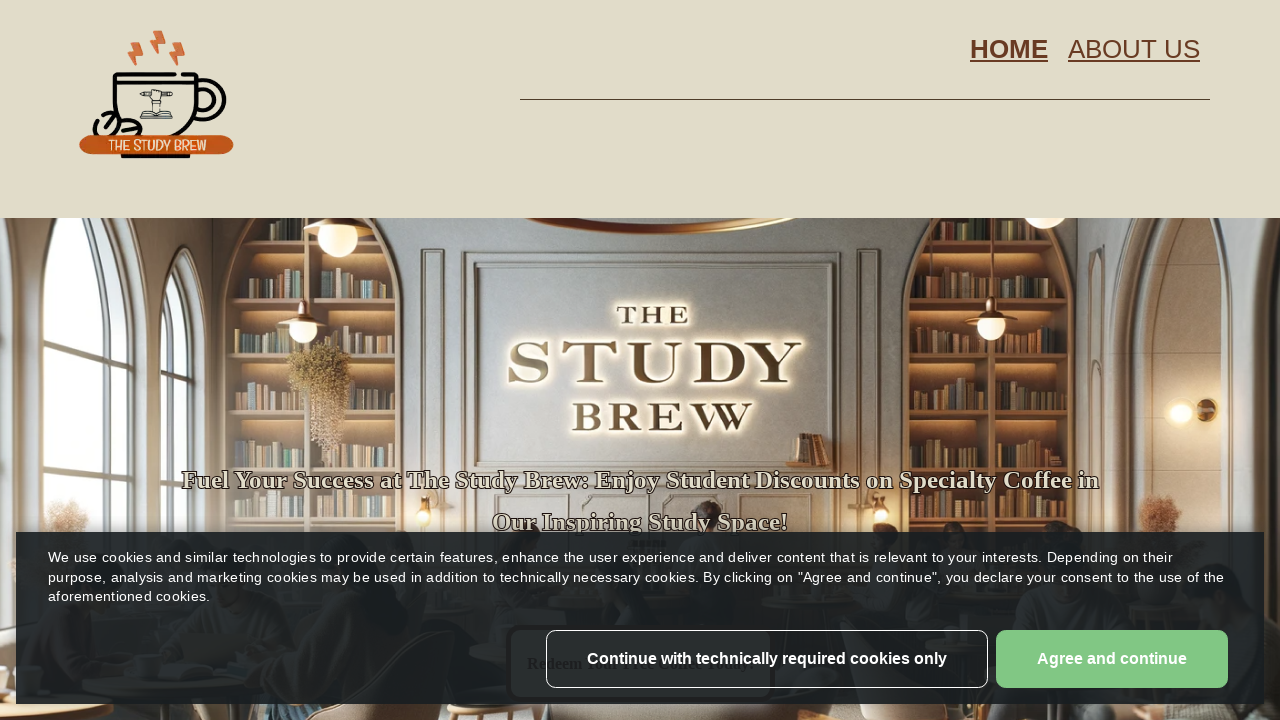

Verified responsive meta tag on home page matches expected value
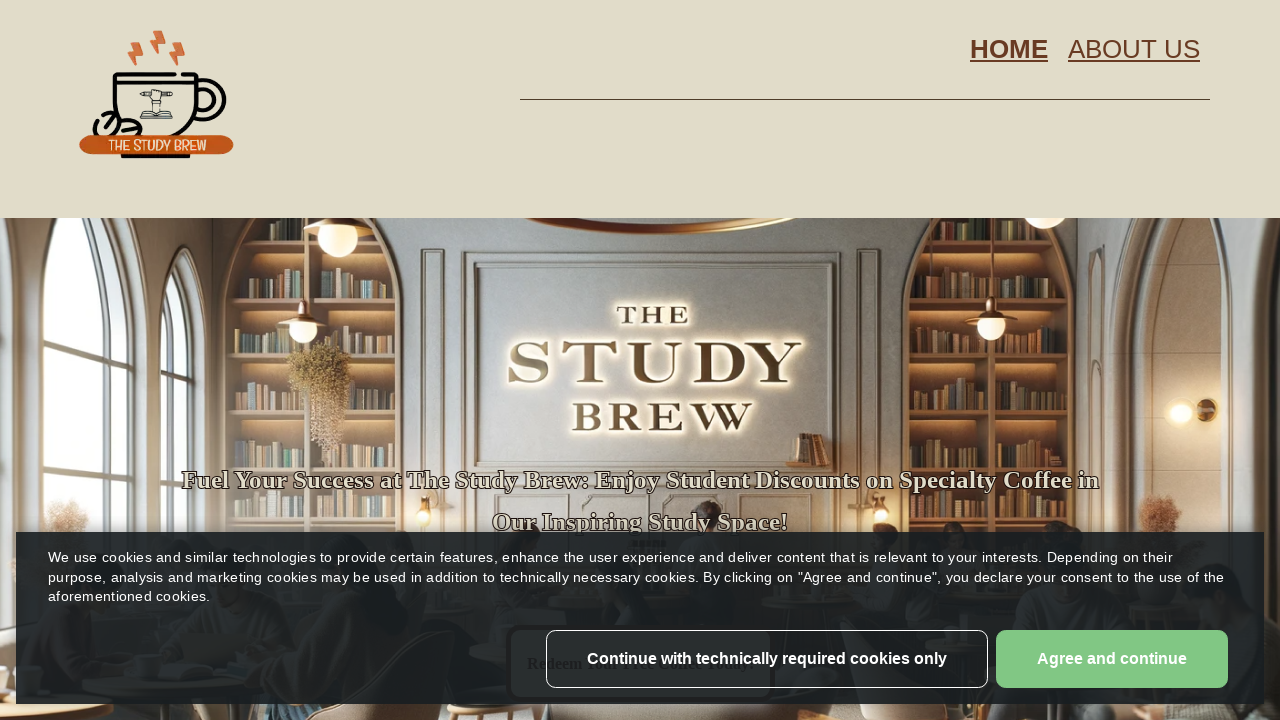

Navigated to about page
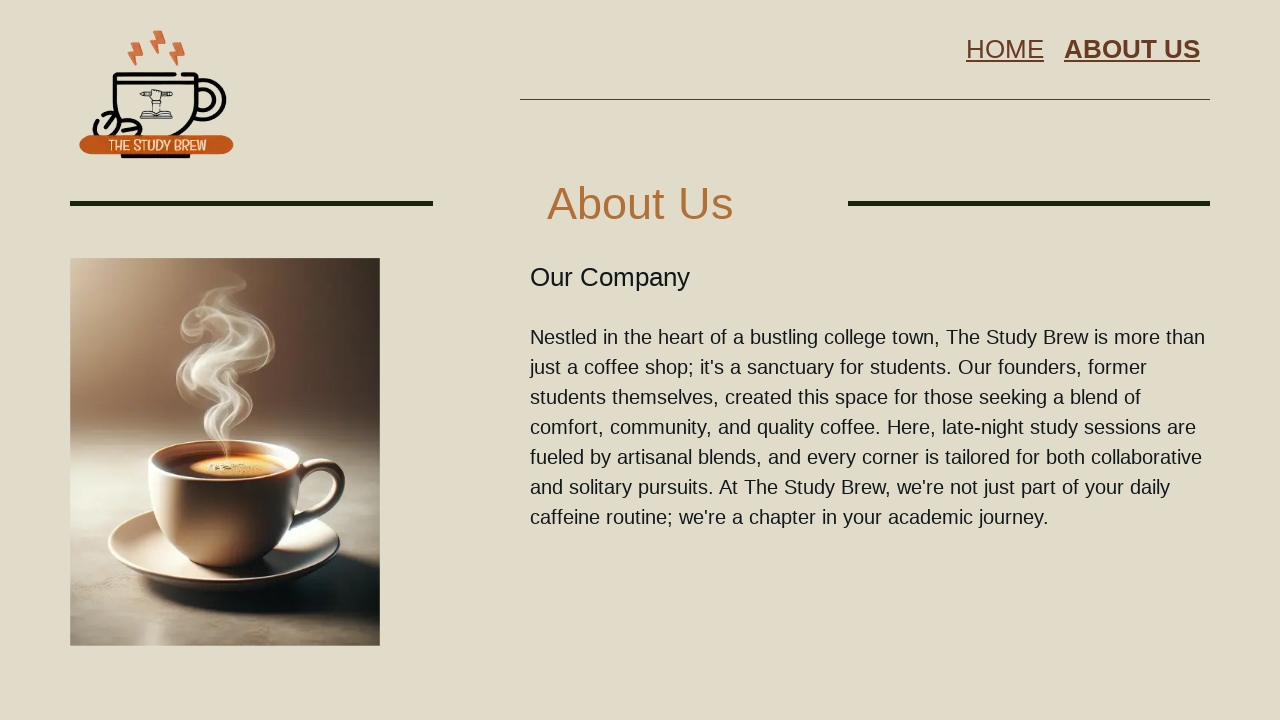

Retrieved viewport meta tag content from about page
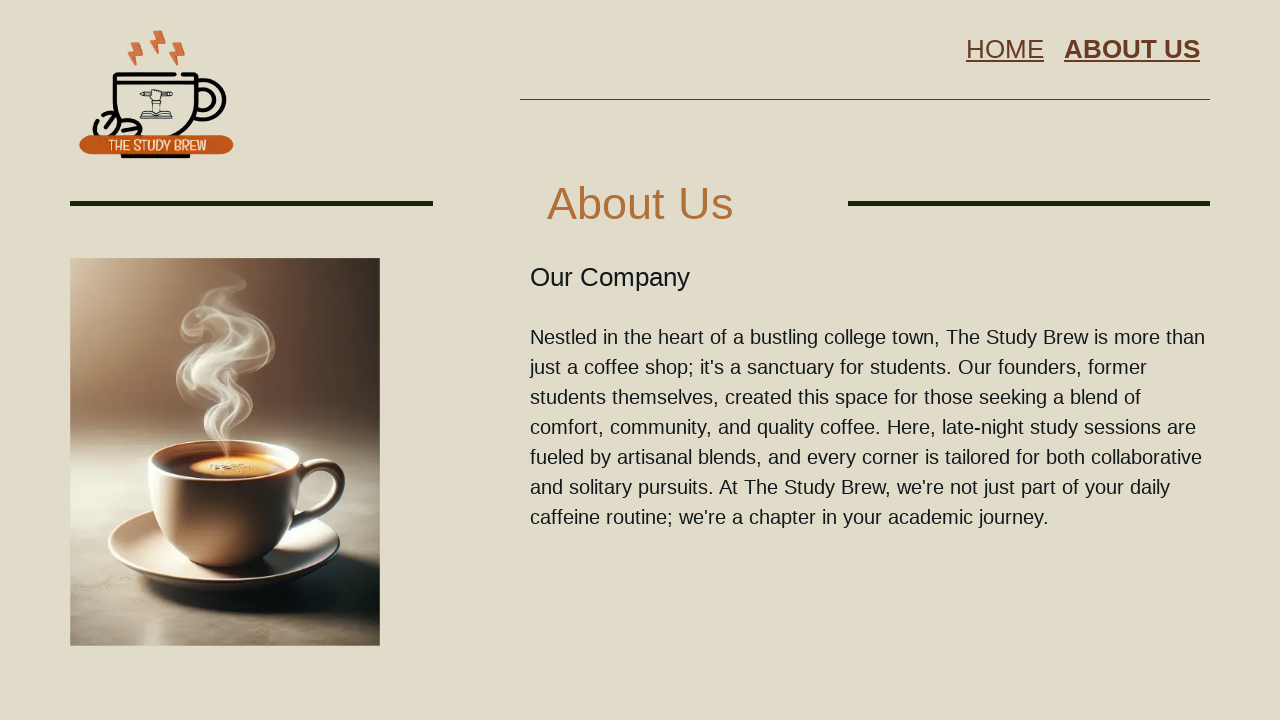

Verified responsive meta tag on about page matches expected value
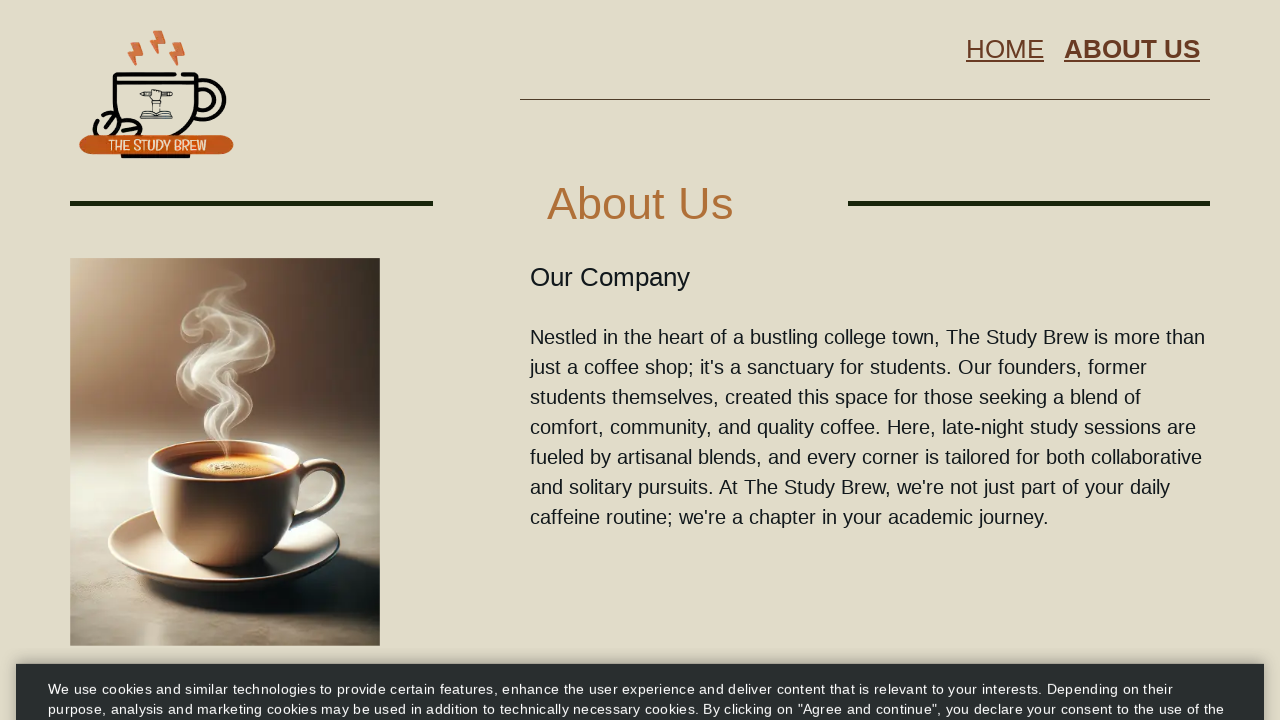

Navigated to privacy page
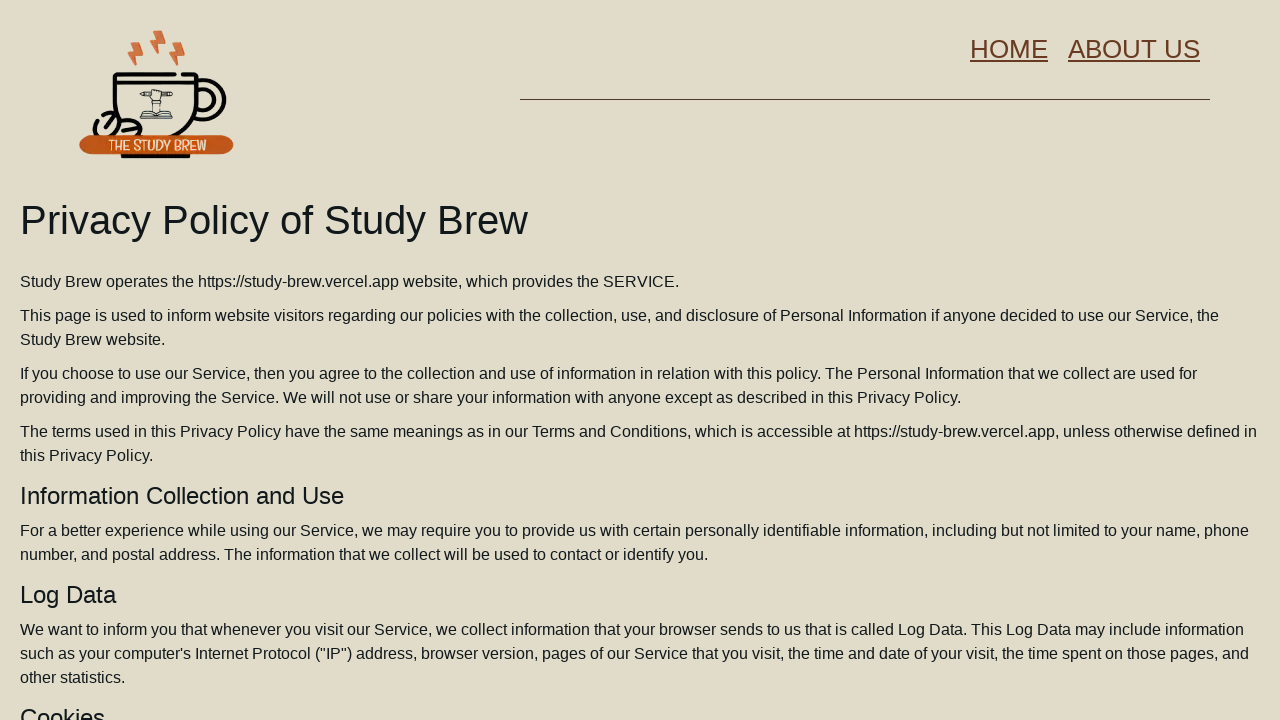

Retrieved viewport meta tag content from privacy page
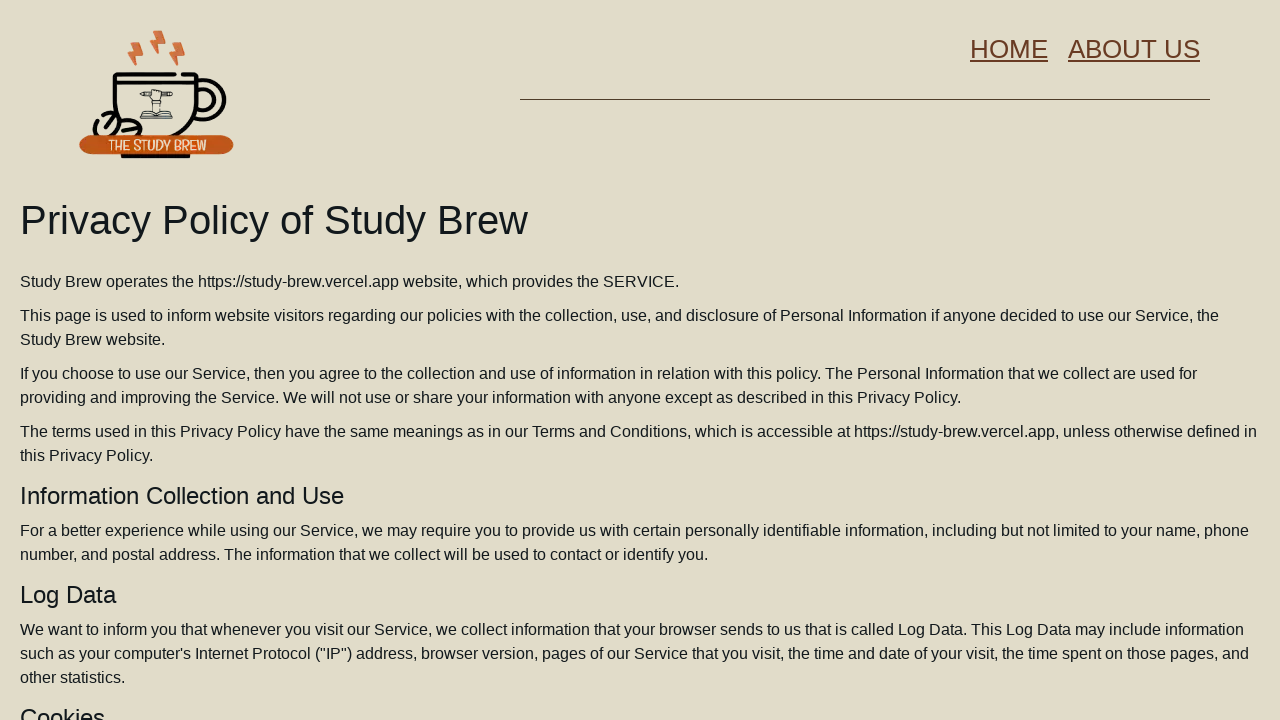

Verified responsive meta tag on privacy page matches expected value
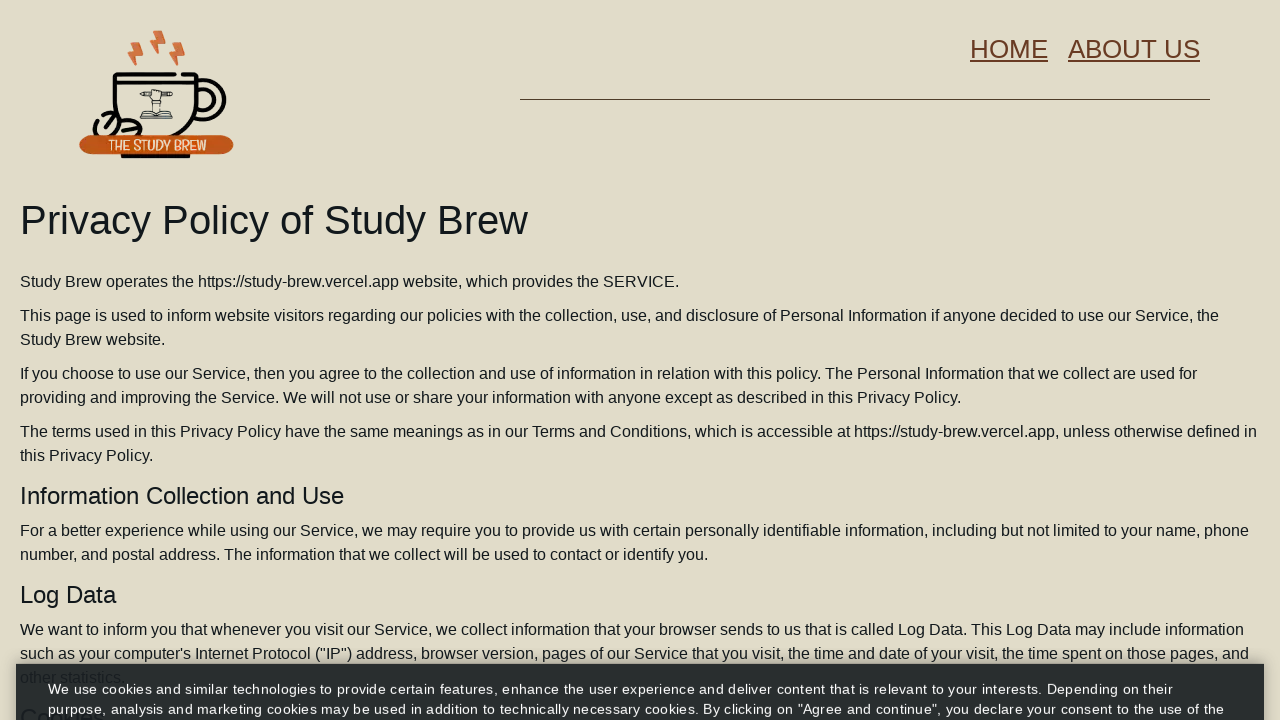

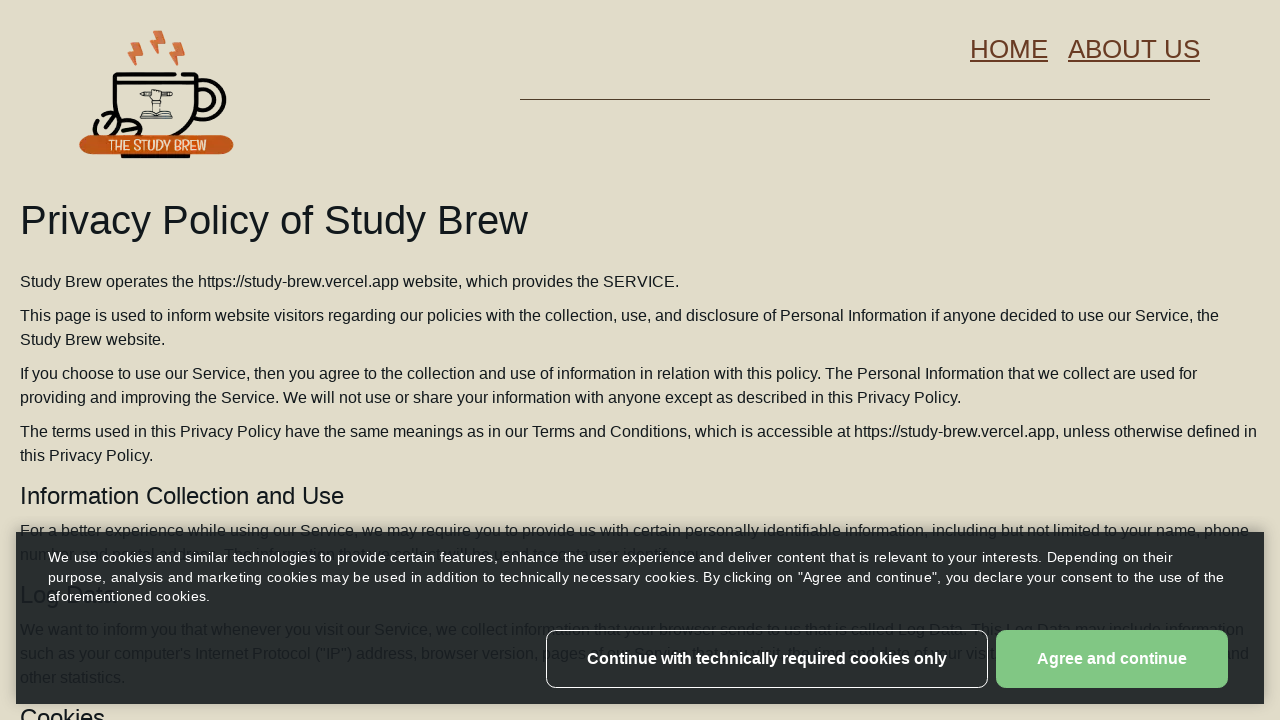